Tests browser navigation commands by navigating between OpenCart and OrangeHRM sites, then using forward, back, and refresh navigation controls

Starting URL: https://demo.opencart.com/

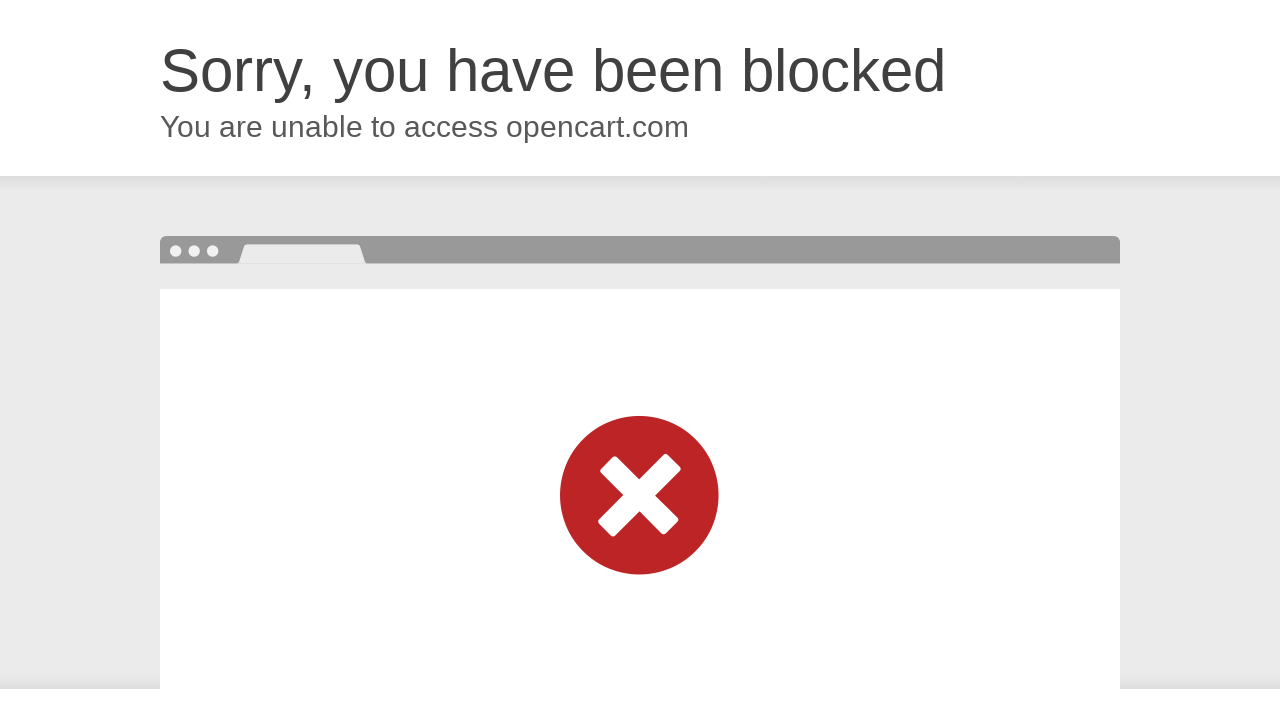

Navigated to OrangeHRM login page
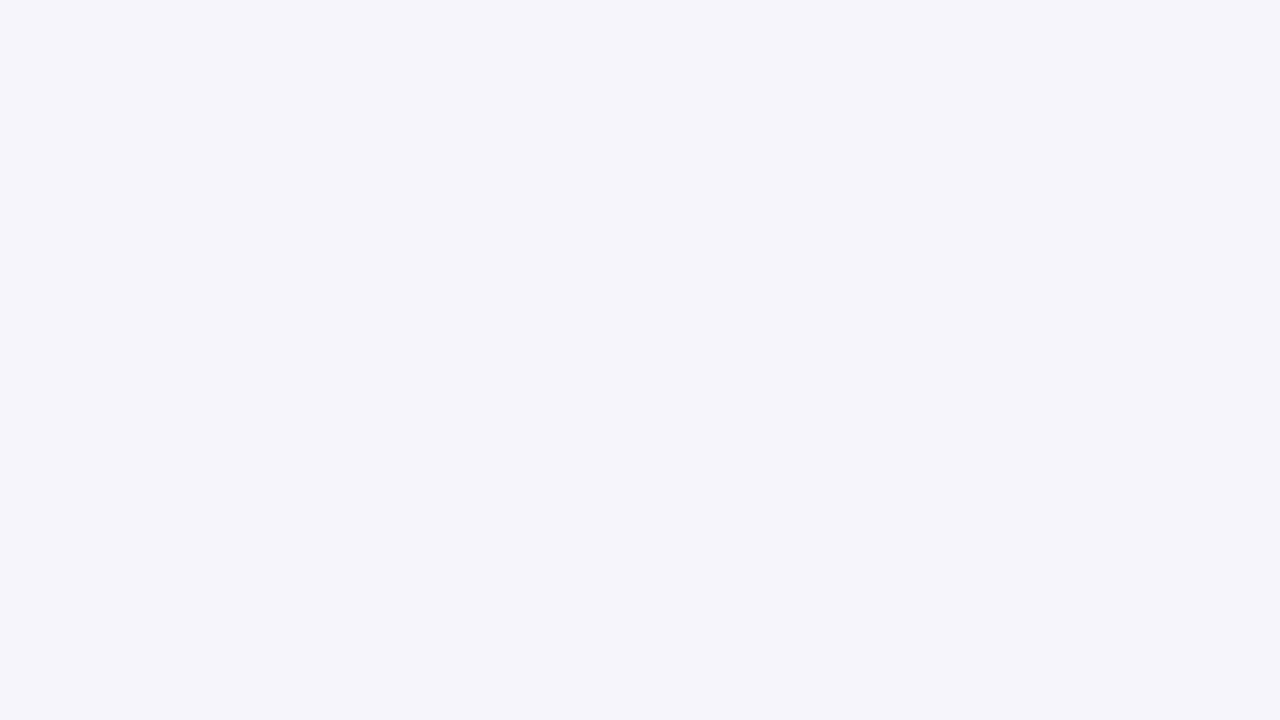

Clicked forward button in browser navigation
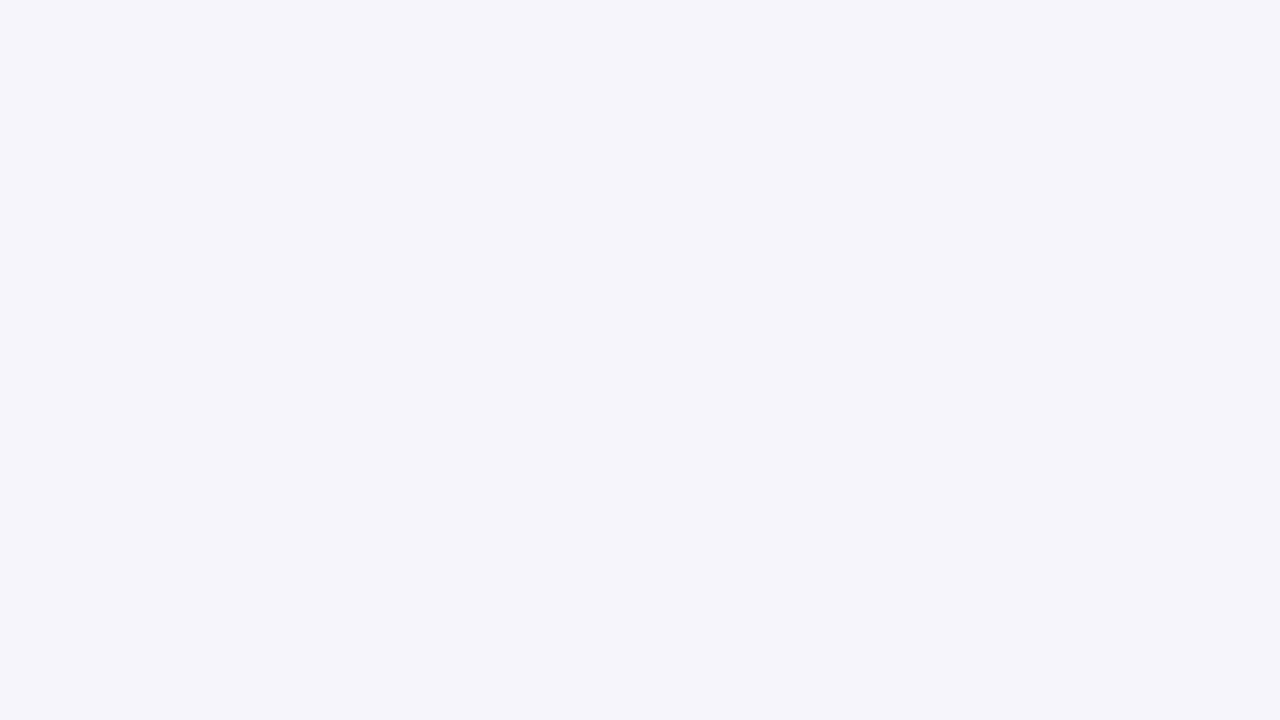

Clicked back button in browser navigation
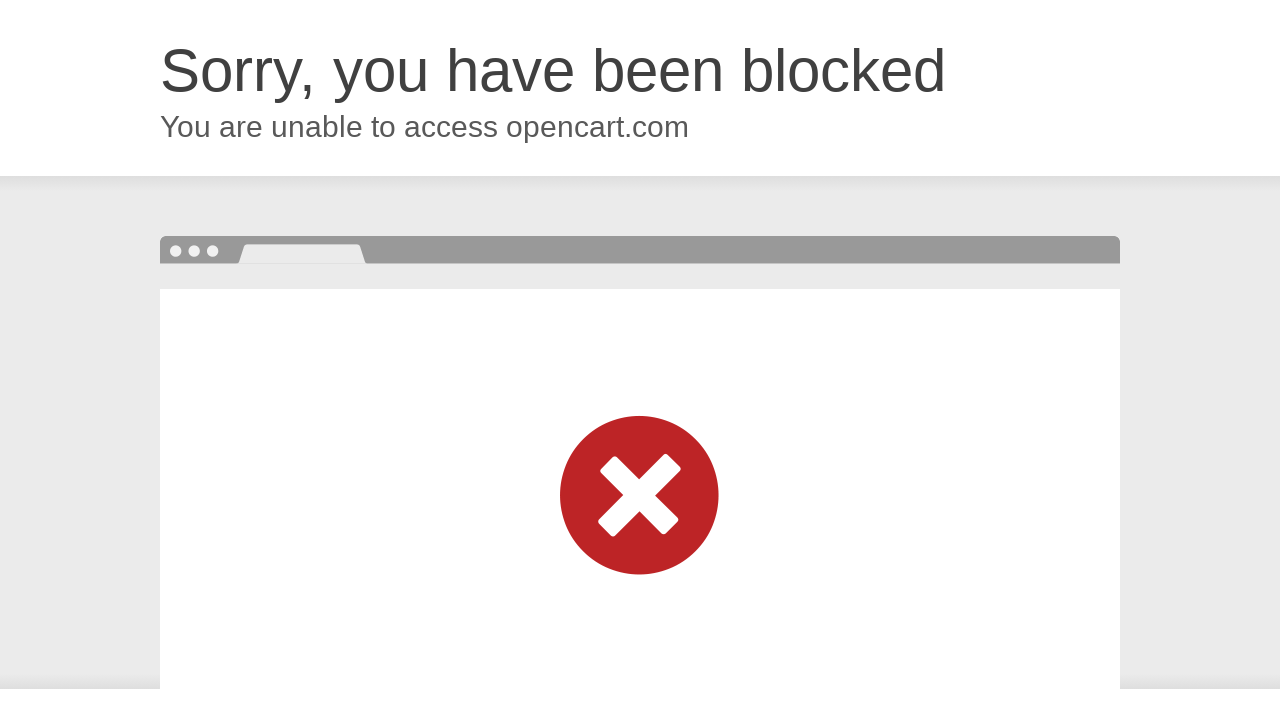

Clicked forward button in browser navigation again
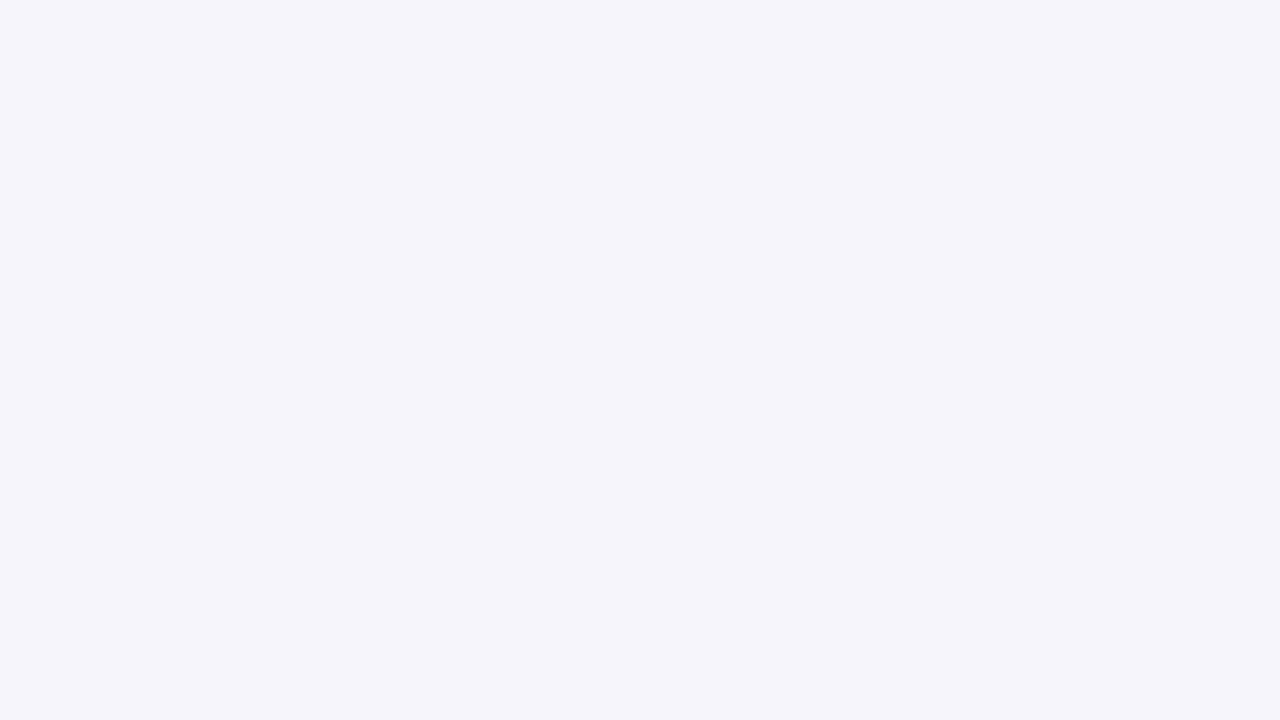

Refreshed the current page
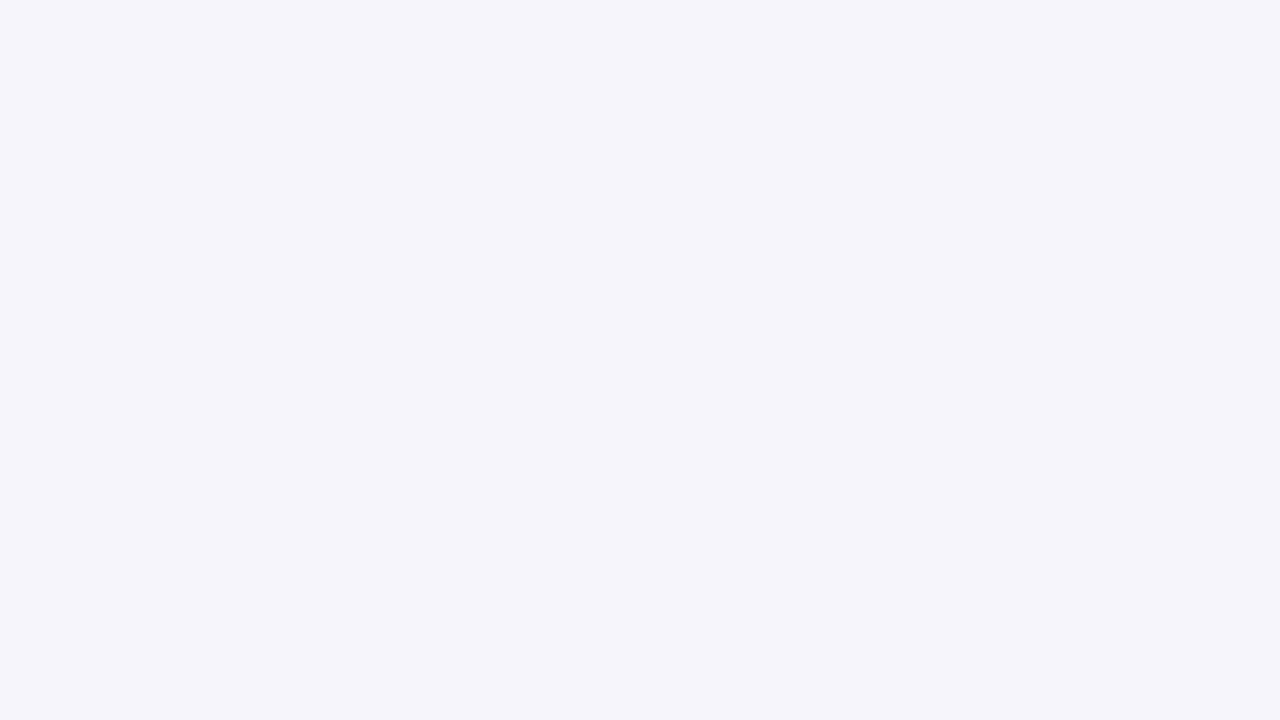

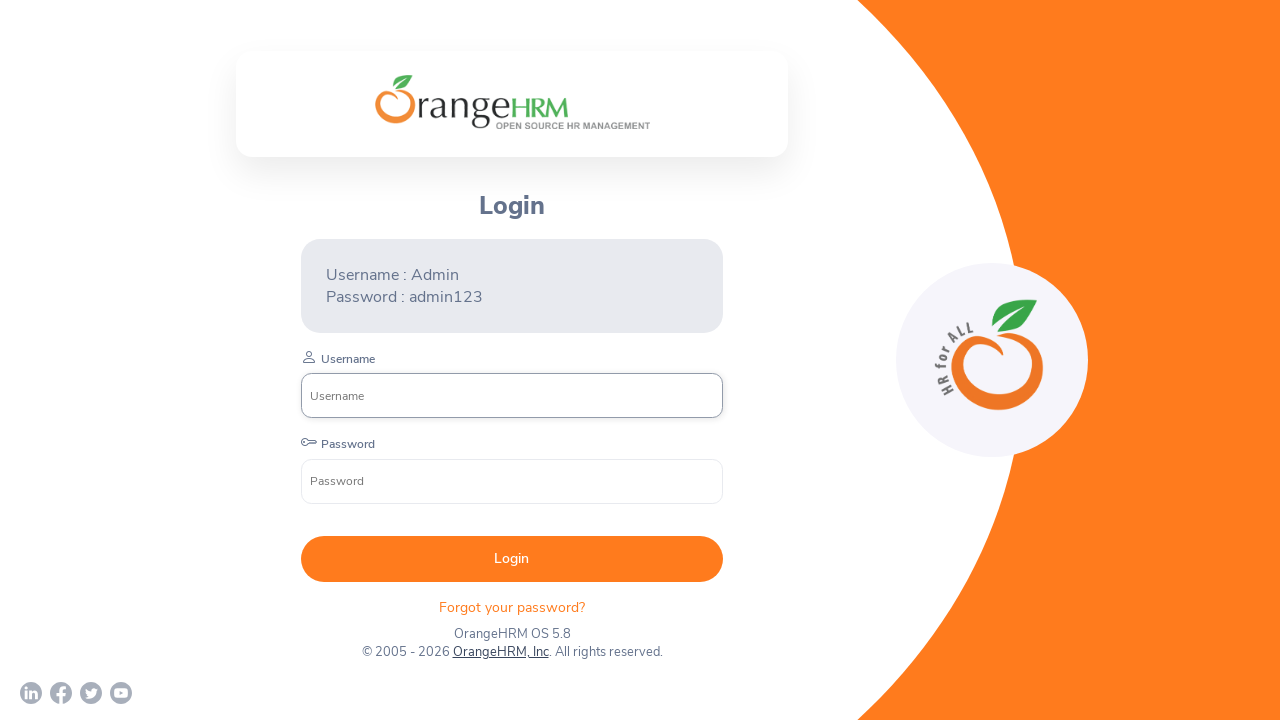